Tests product category navigation by clicking on a product category link from the privacy policy page and verifying the category page loads

Starting URL: http://demostore.supersqa.com/?page_id=3

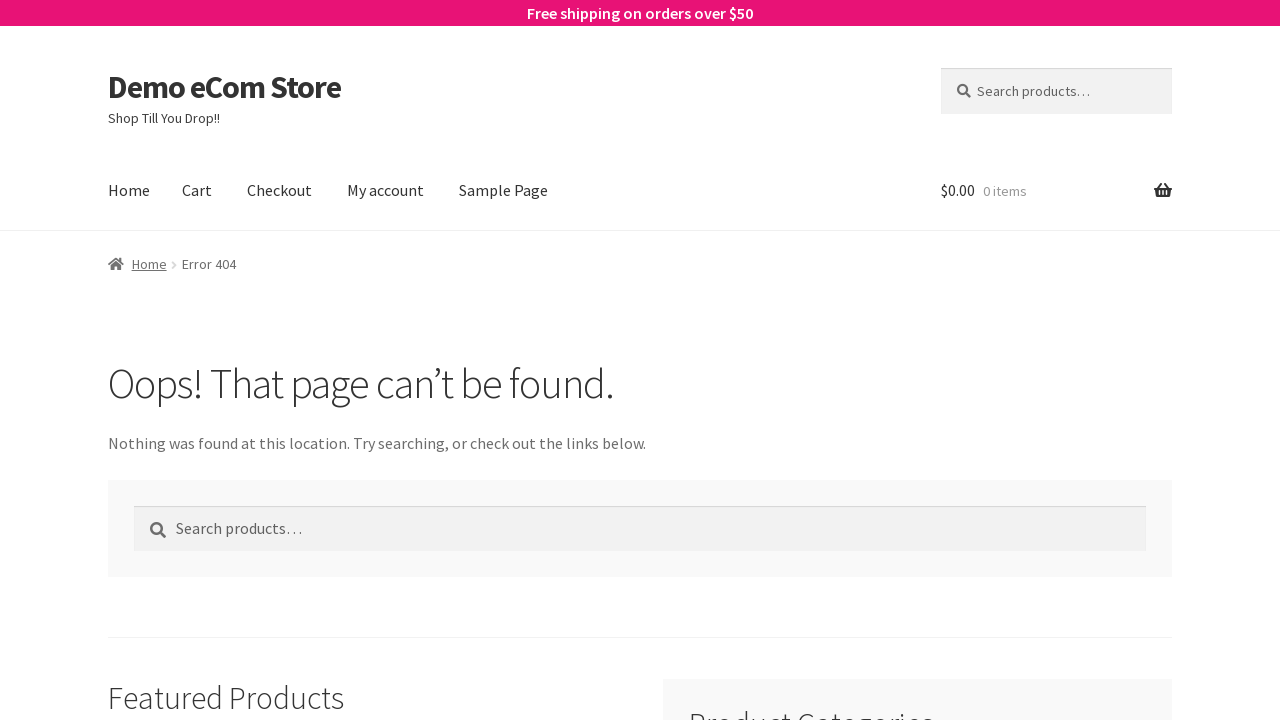

Clicked on product category link (Accessories under Clothing) at (780, 361) on nav ul li ul li a:first-of-type
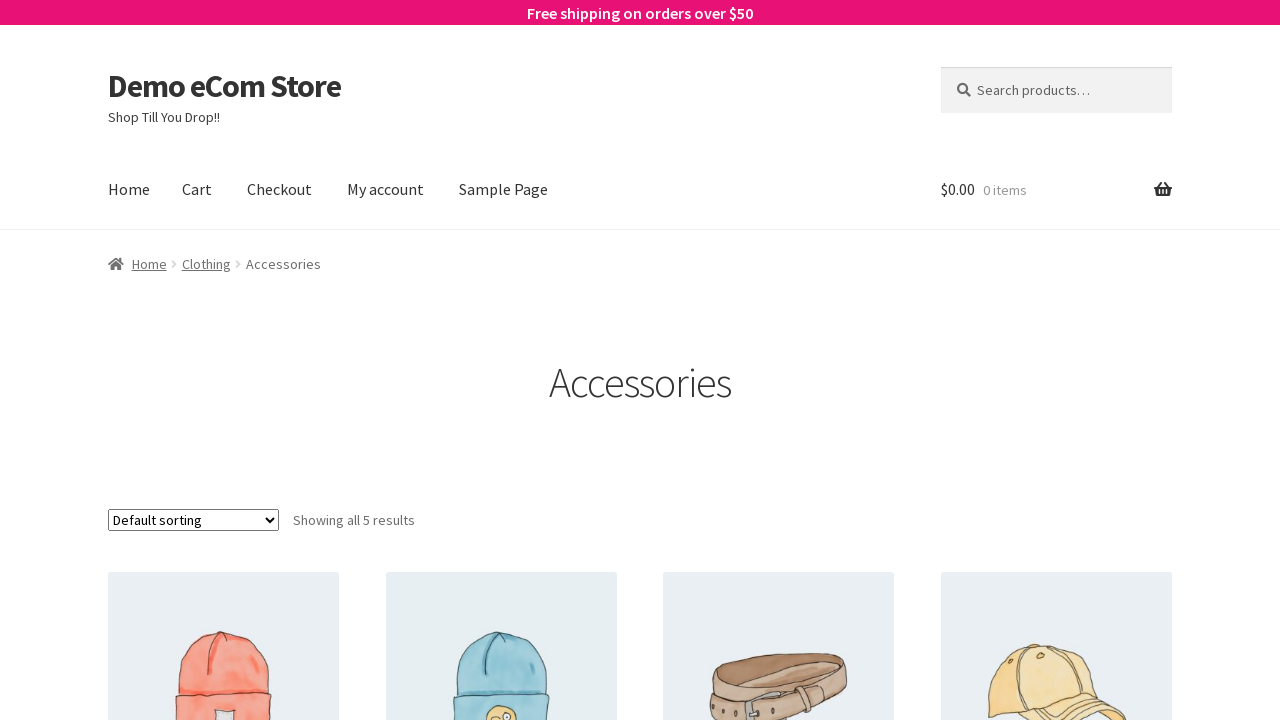

Product category page URL loaded
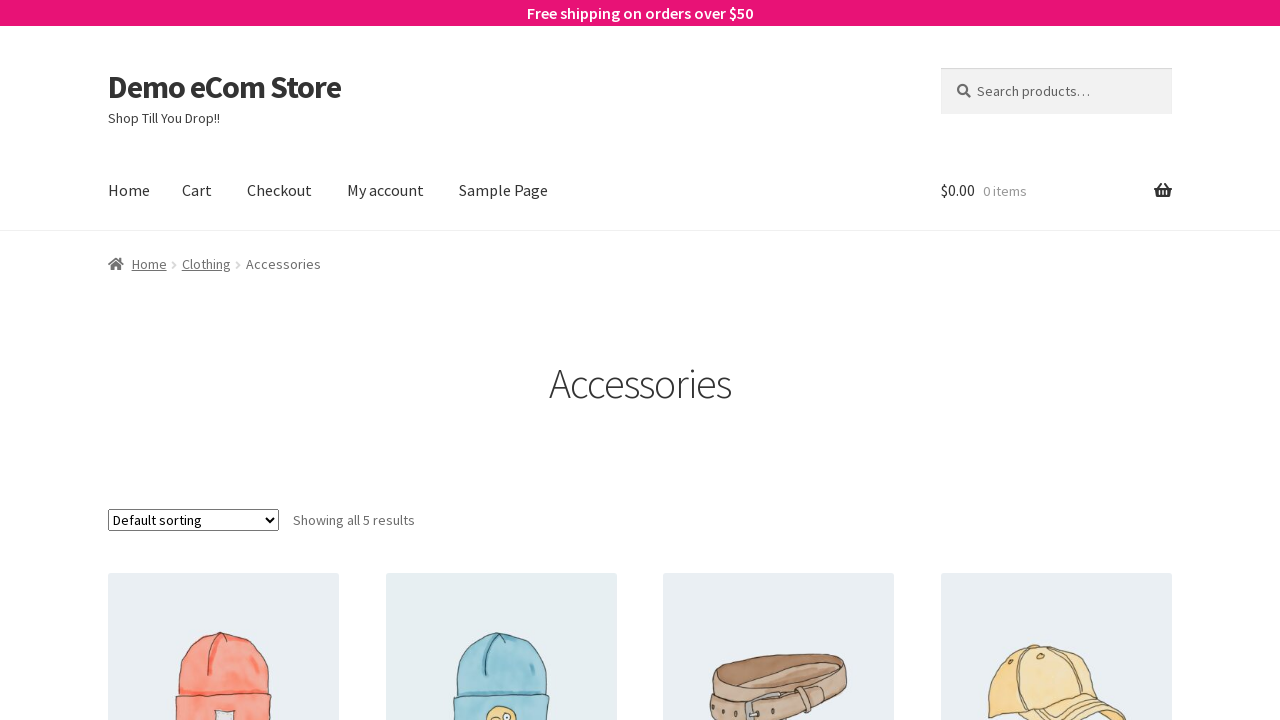

Page reached networkidle state - products displayed on category page
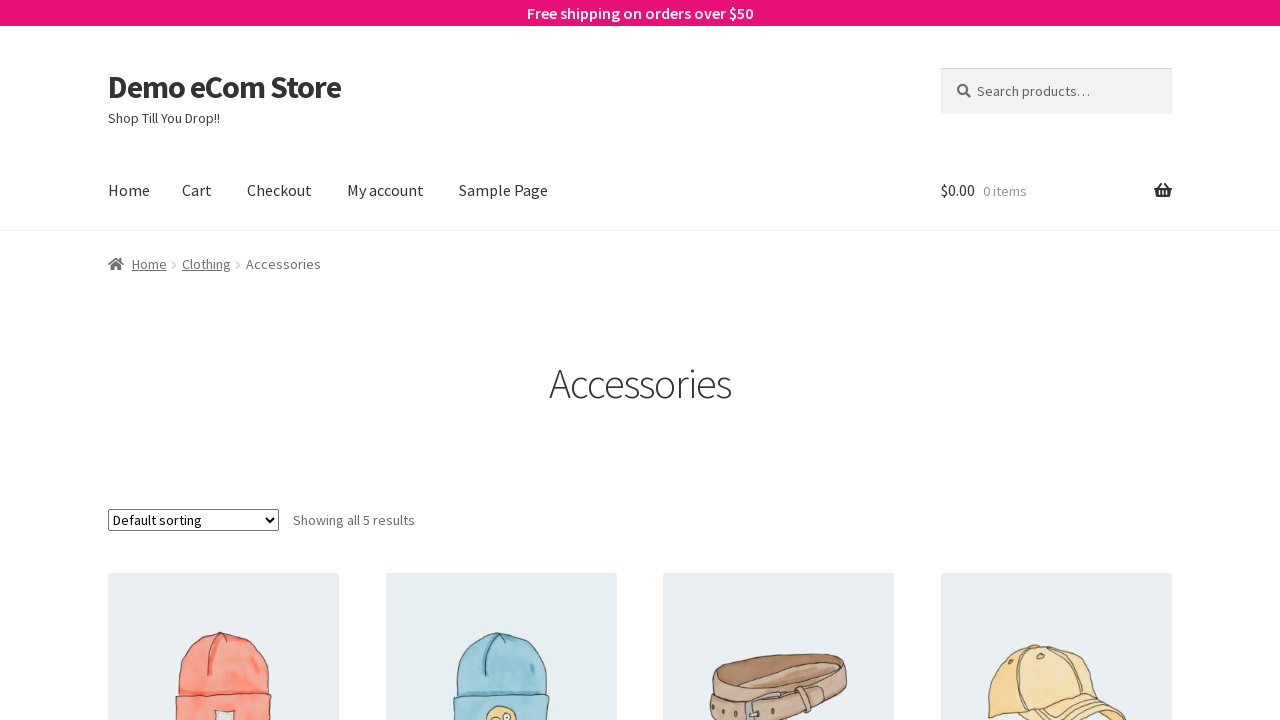

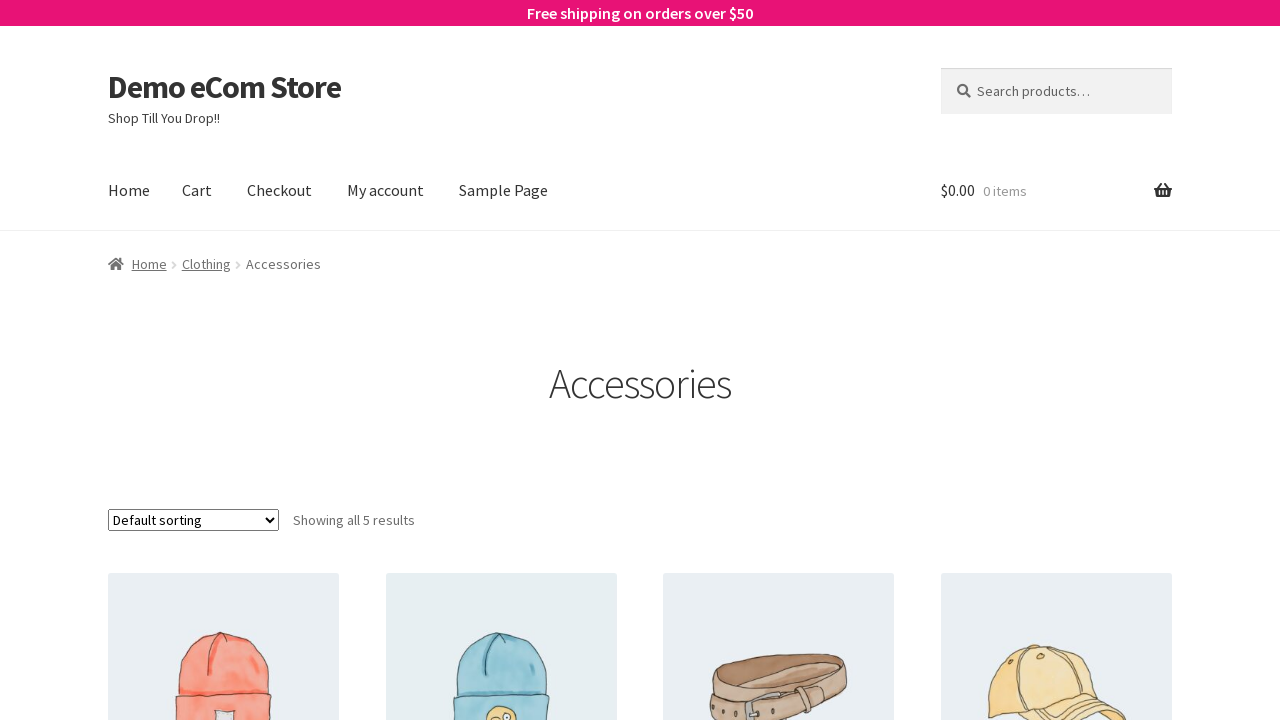